Tests static dropdown selection by choosing a currency option, then interacts with passenger info dropdown to increment adult count to 5 and verifies the display text

Starting URL: https://rahulshettyacademy.com/dropdownsPractise/

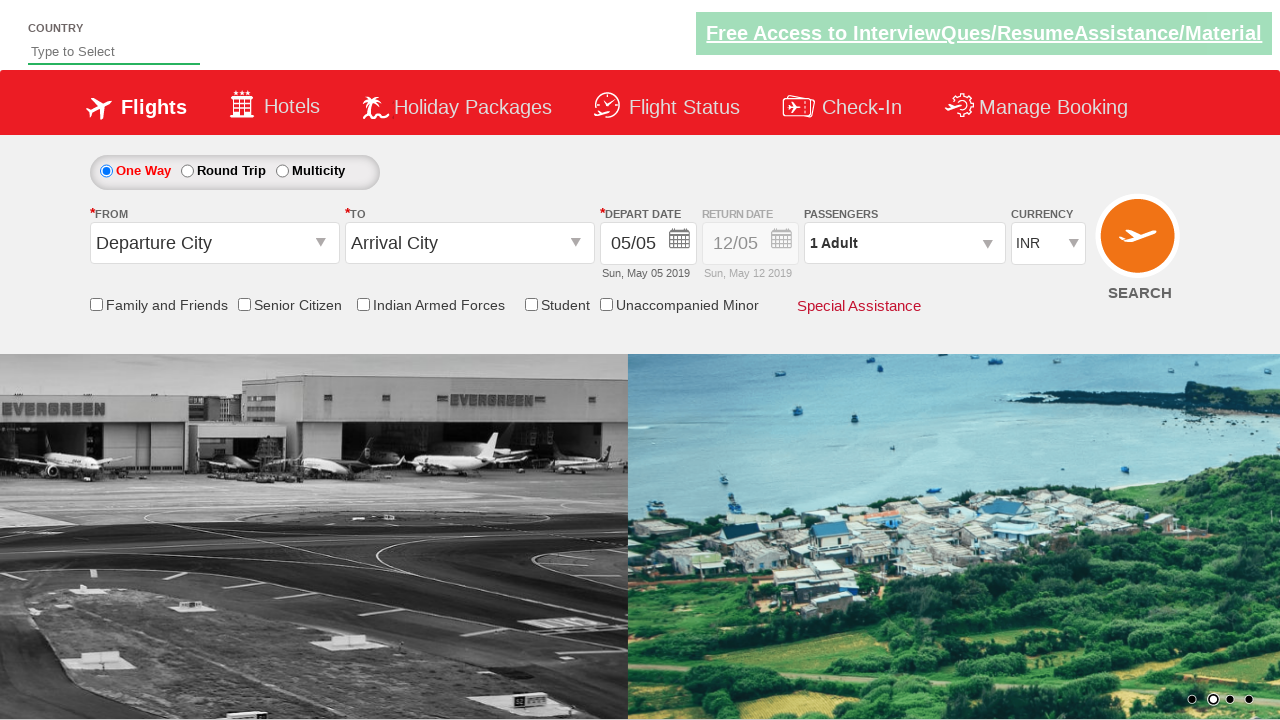

Selected currency option at index 3 from dropdown on #ctl00_mainContent_DropDownListCurrency
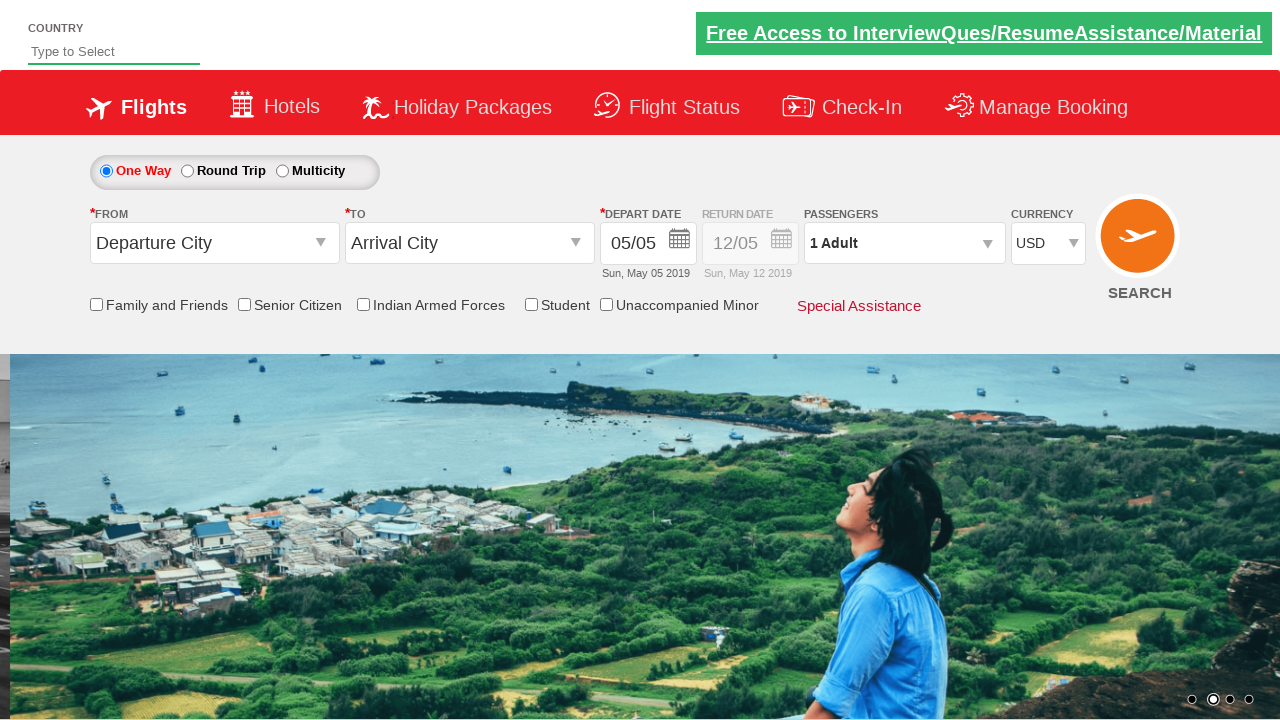

Clicked on passenger info dropdown at (904, 243) on #divpaxinfo
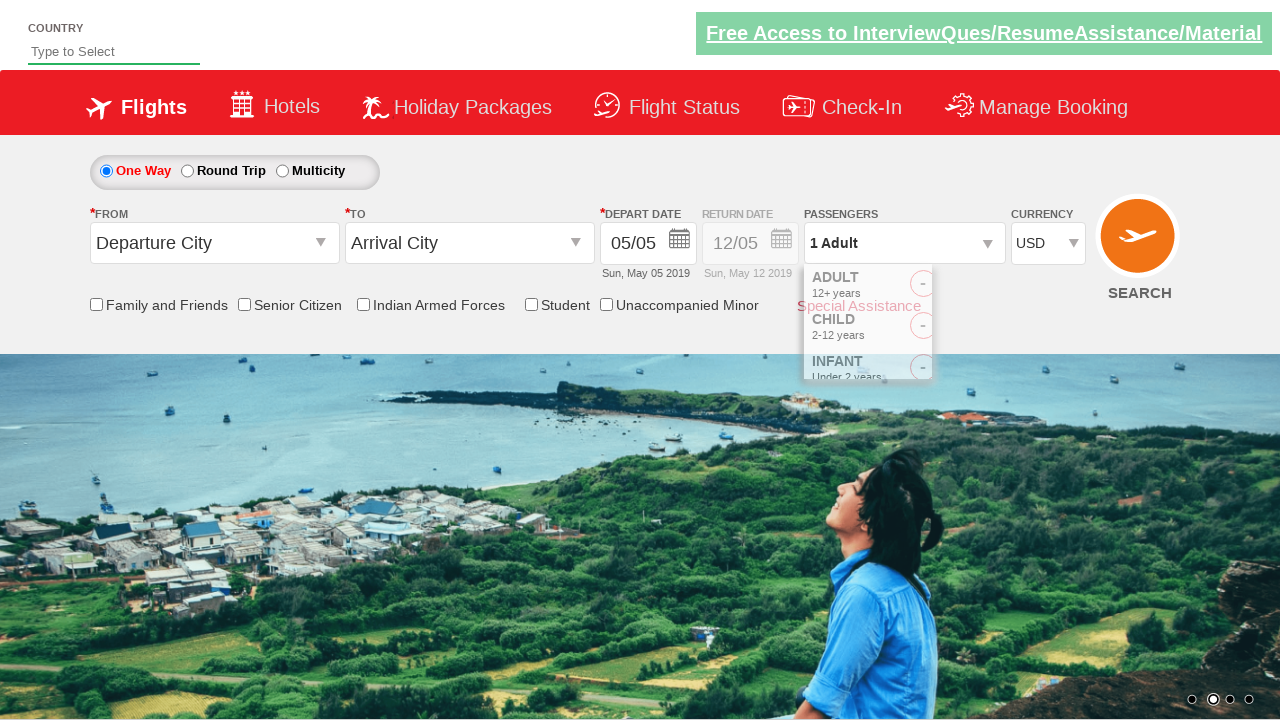

Waited for passenger dropdown to open
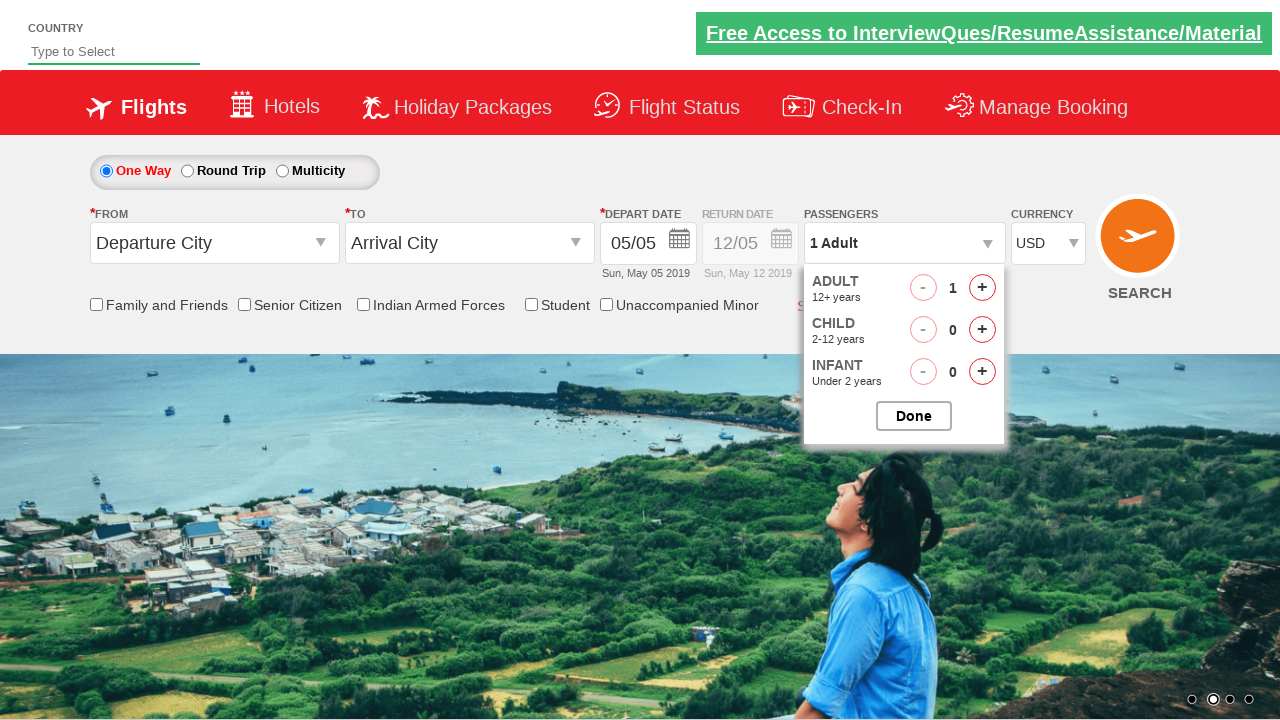

Clicked increment adult button (click 1 of 4) at (982, 288) on #hrefIncAdt
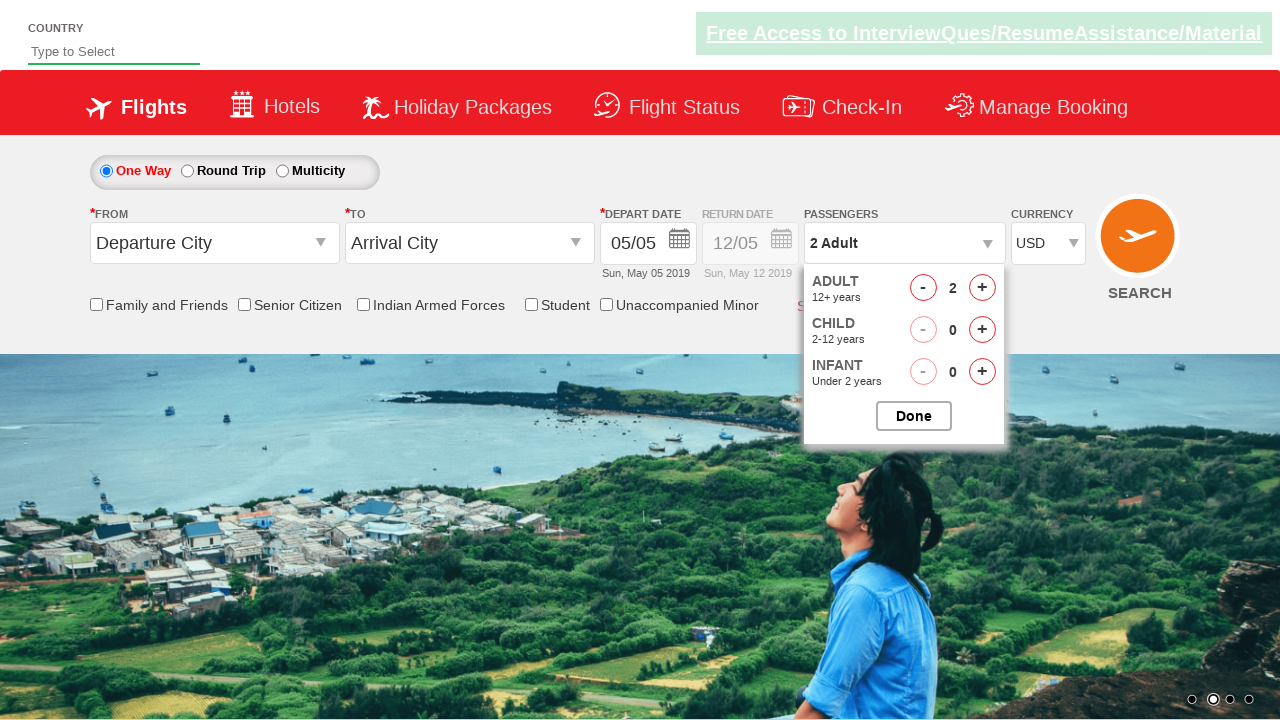

Clicked increment adult button (click 2 of 4) at (982, 288) on #hrefIncAdt
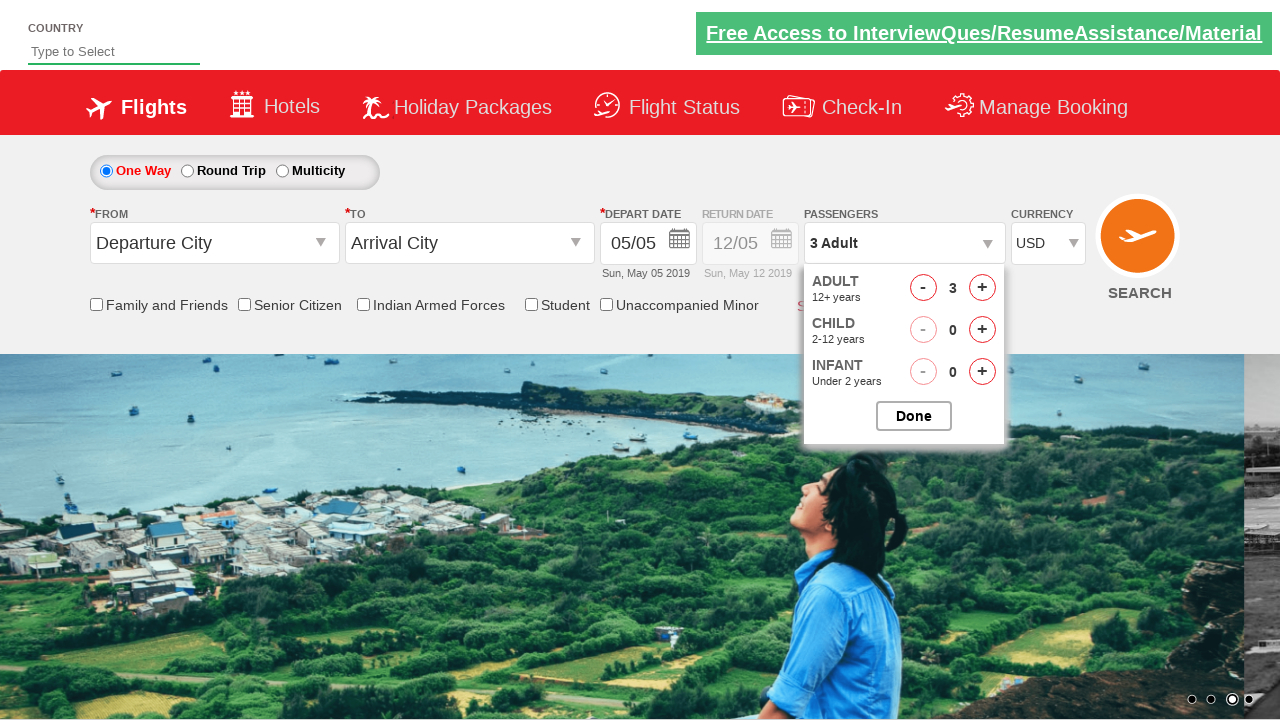

Clicked increment adult button (click 3 of 4) at (982, 288) on #hrefIncAdt
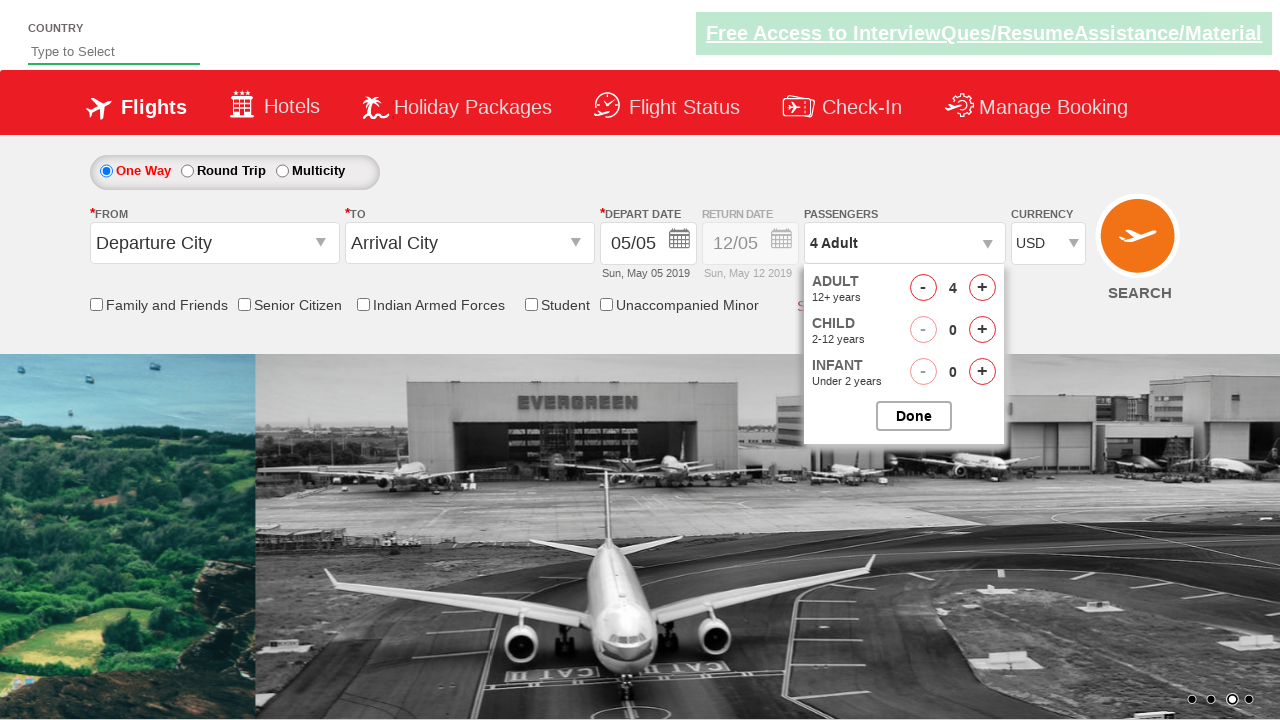

Clicked increment adult button (click 4 of 4) at (982, 288) on #hrefIncAdt
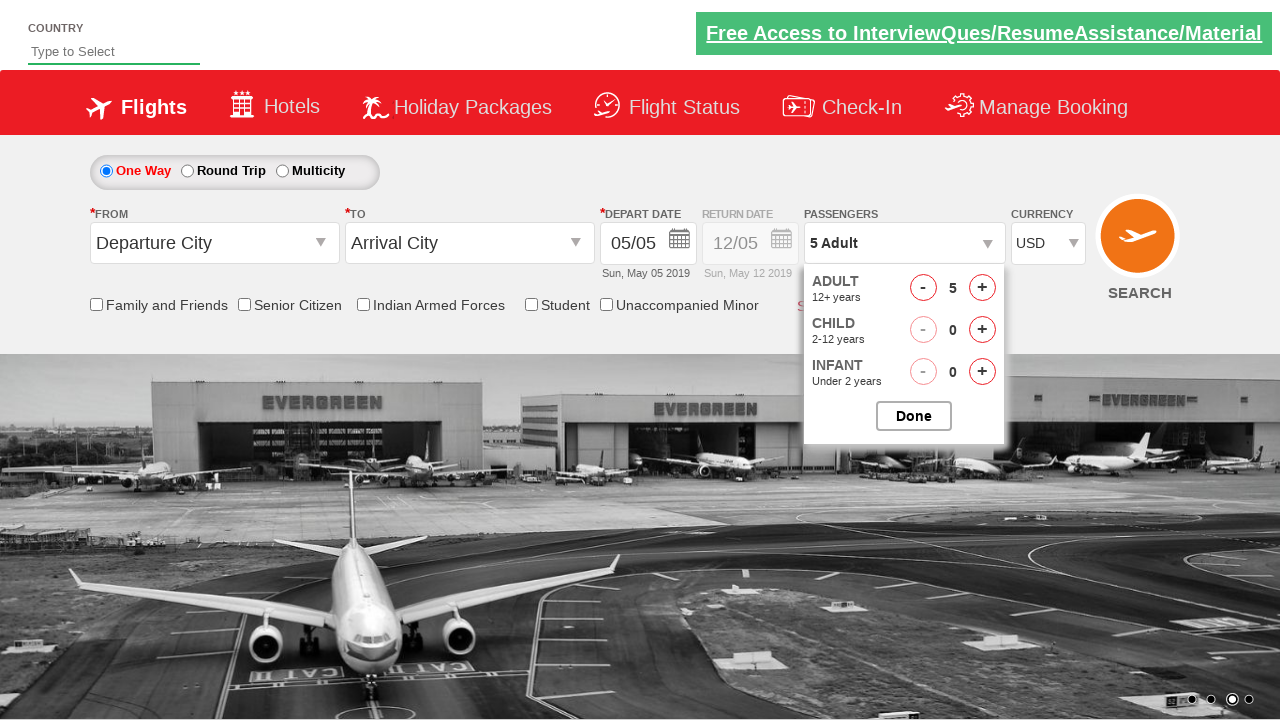

Clicked to close passenger options dropdown at (914, 416) on #btnclosepaxoption
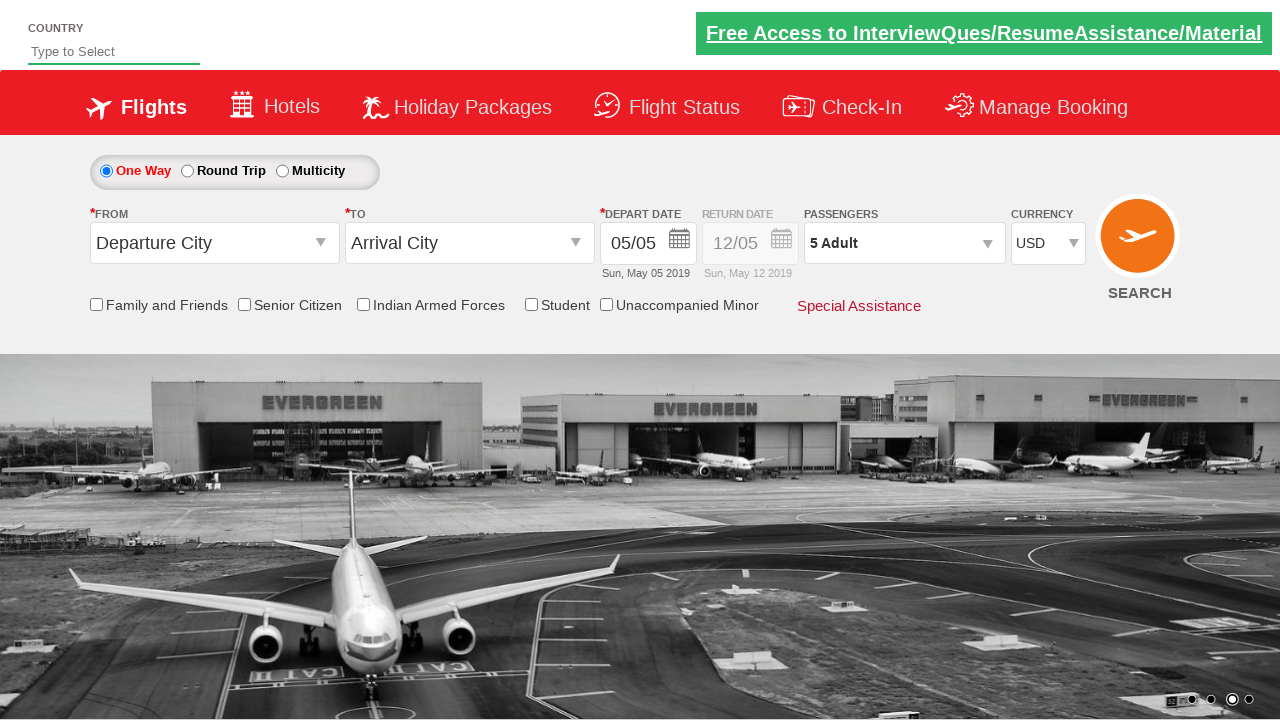

Verified passenger info displays '5 Adult'
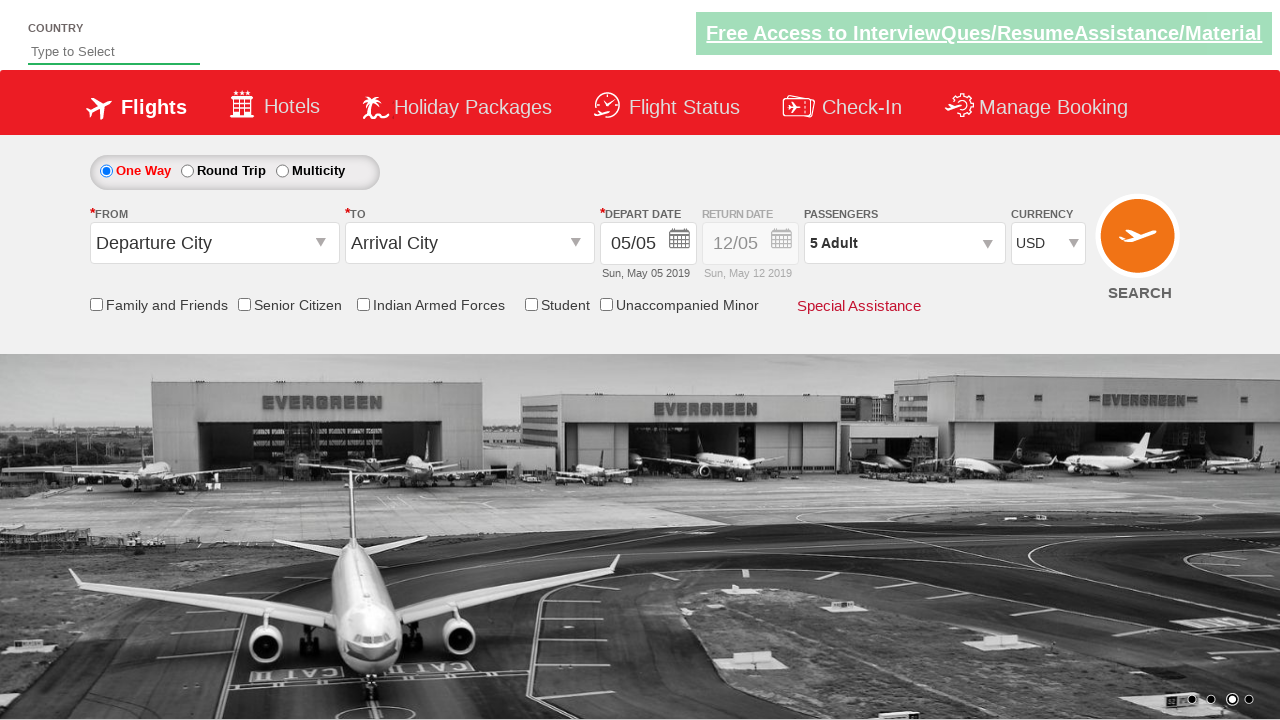

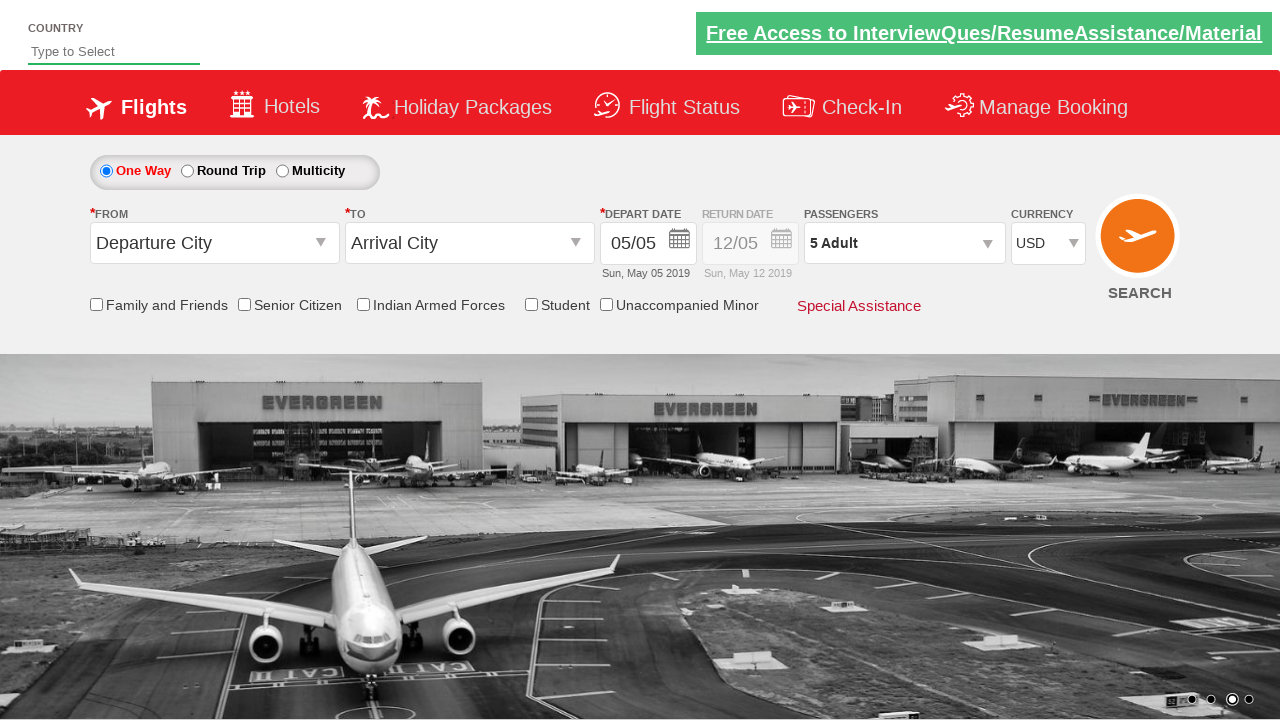